Tests a math quiz page by reading two numbers from the page, calculating their sum, selecting the result from a dropdown, and submitting the form

Starting URL: http://suninjuly.github.io/selects2.html

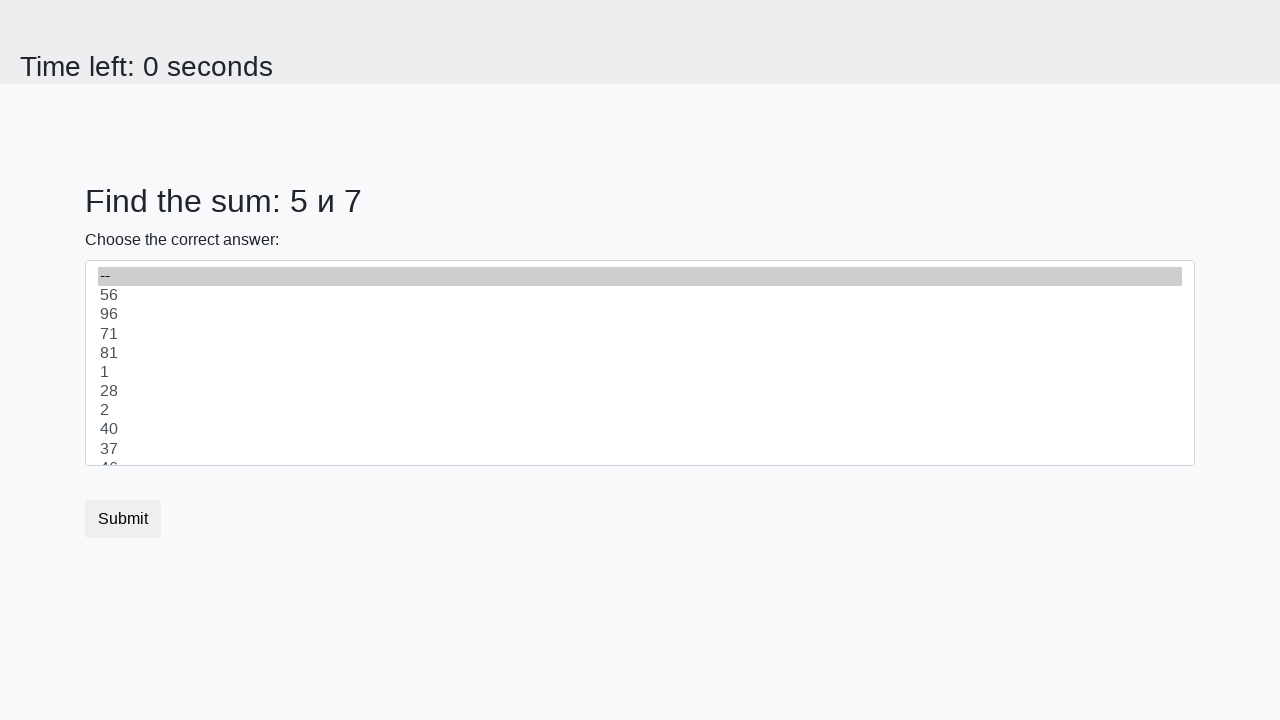

Retrieved first number from page
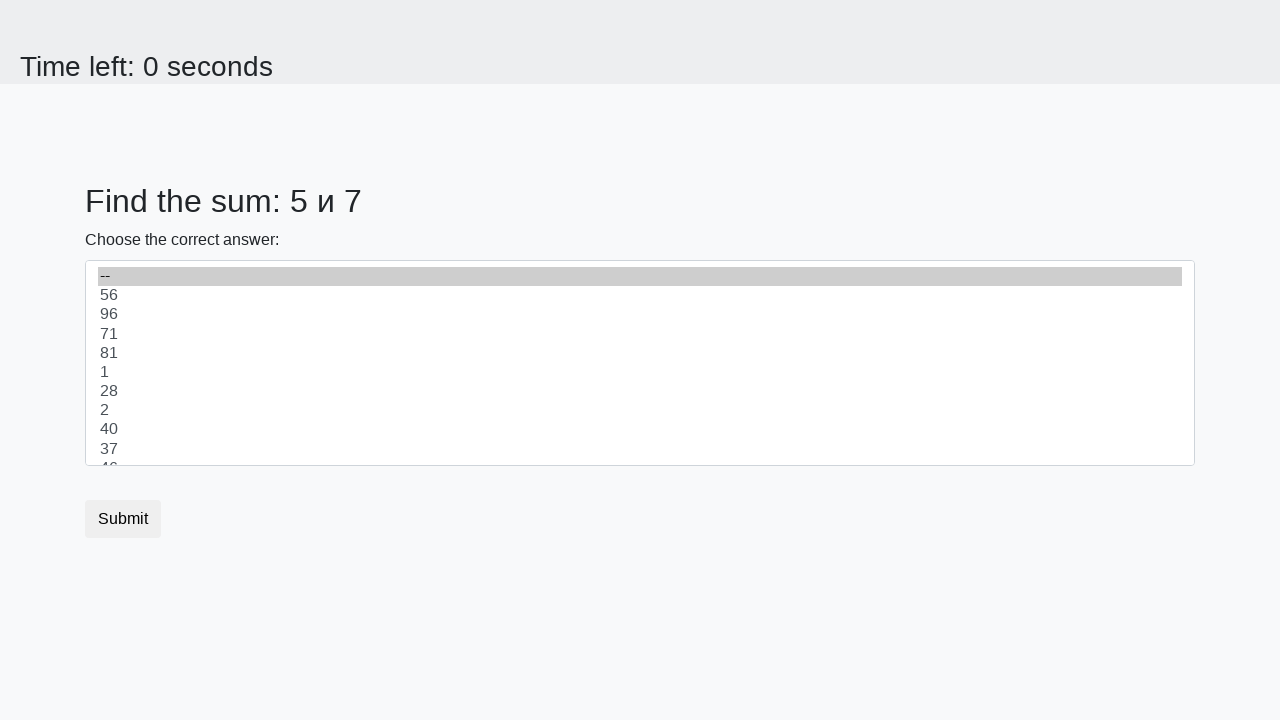

Retrieved second number from page
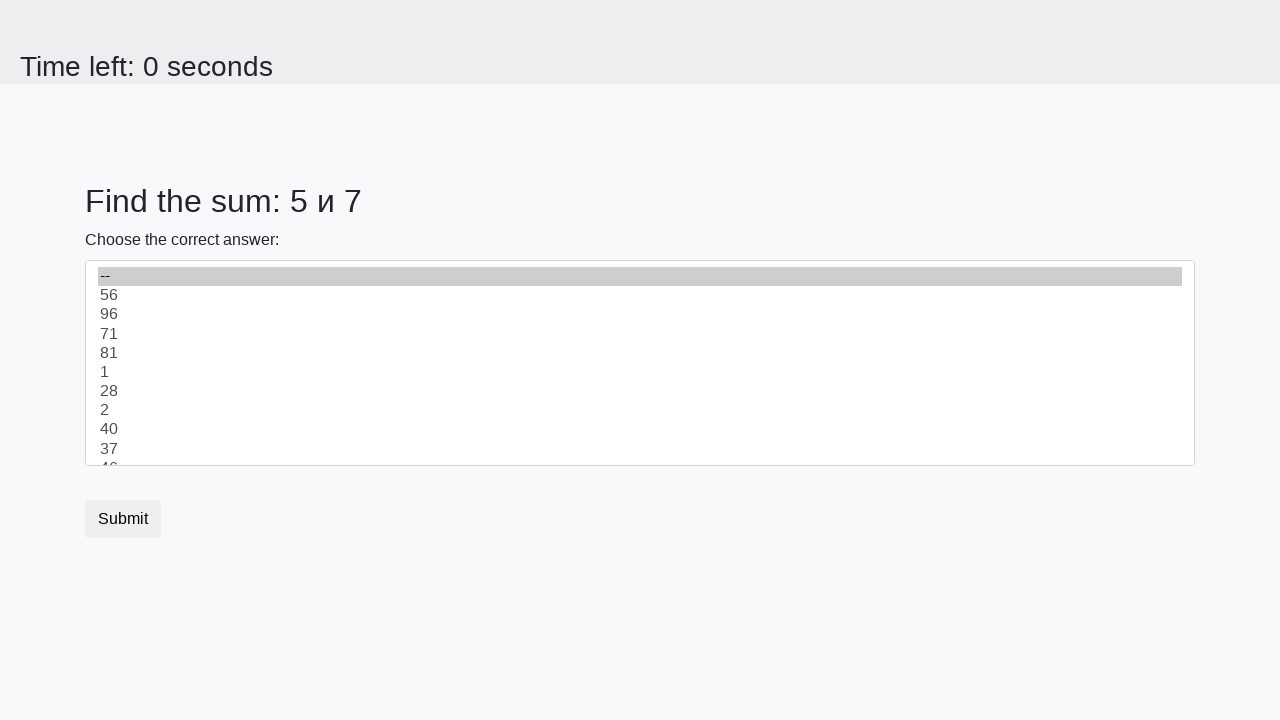

Calculated sum: 5 + 7 = 12
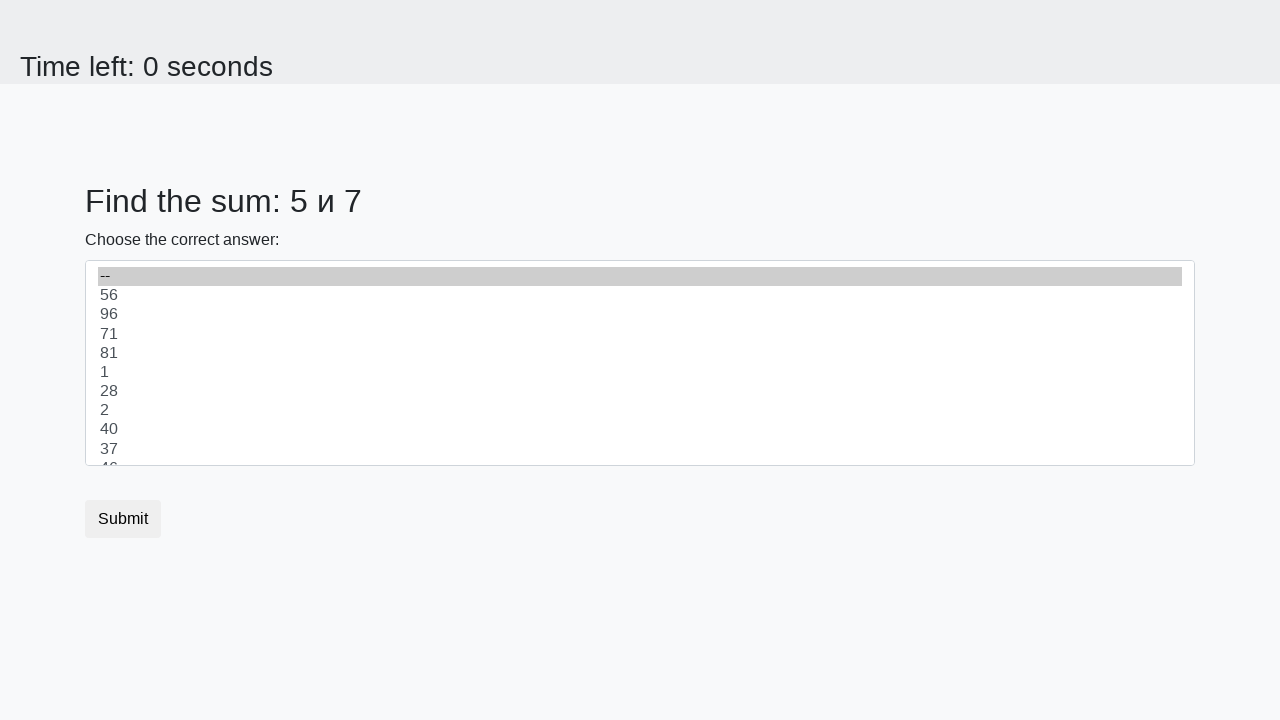

Selected '12' from the dropdown menu on xpath=/html/body/div/form/div/select
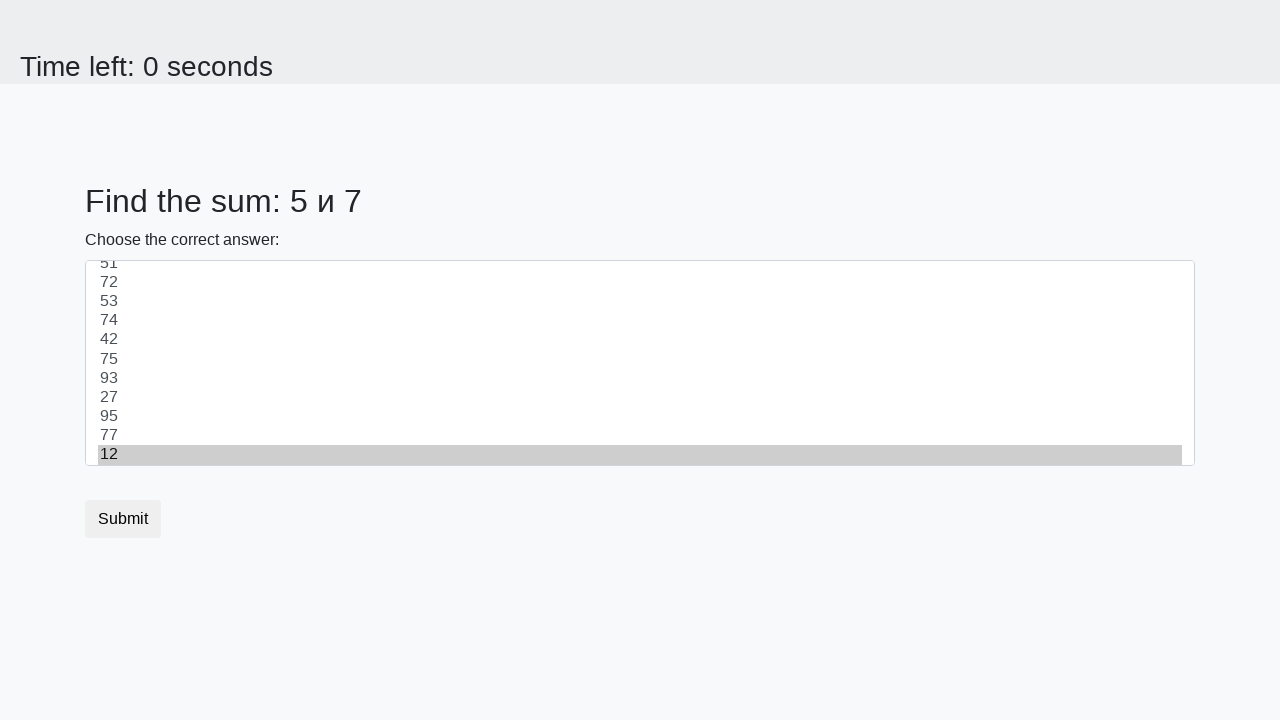

Clicked submit button to submit the quiz at (123, 519) on xpath=/html/body/div/form/button
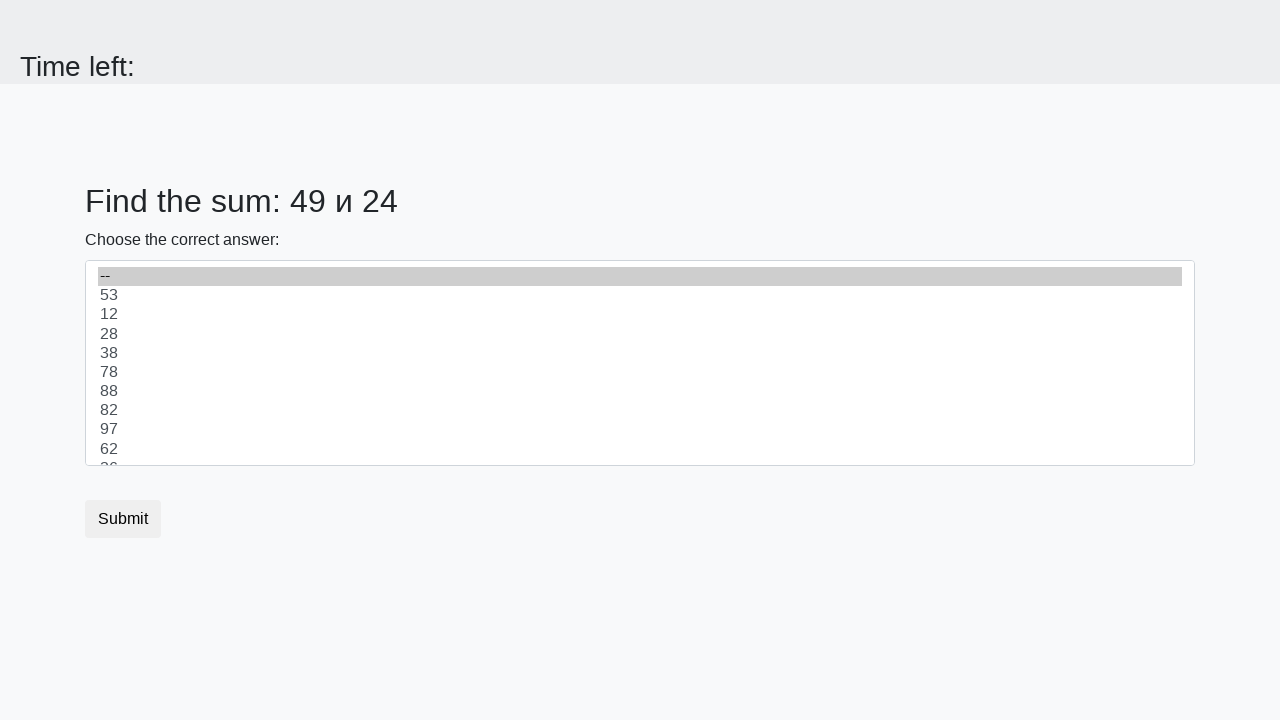

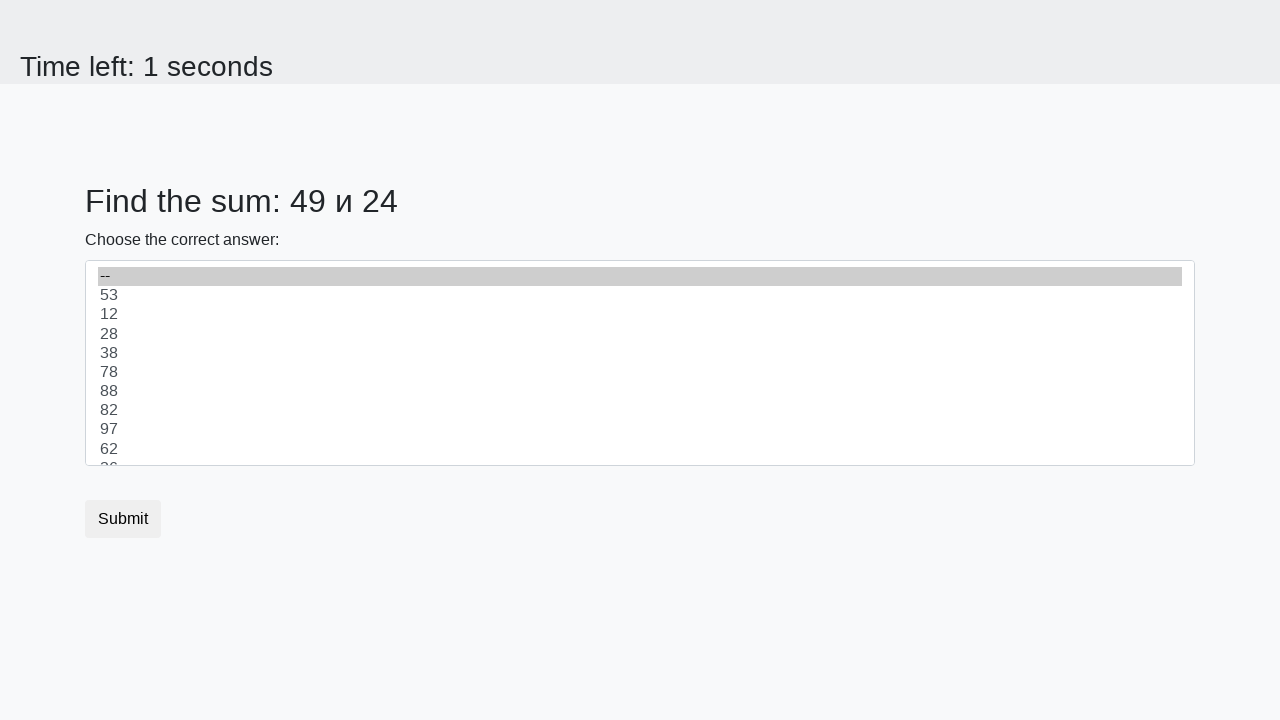